Tests sorting search results by price in descending order

Starting URL: http://ss.com

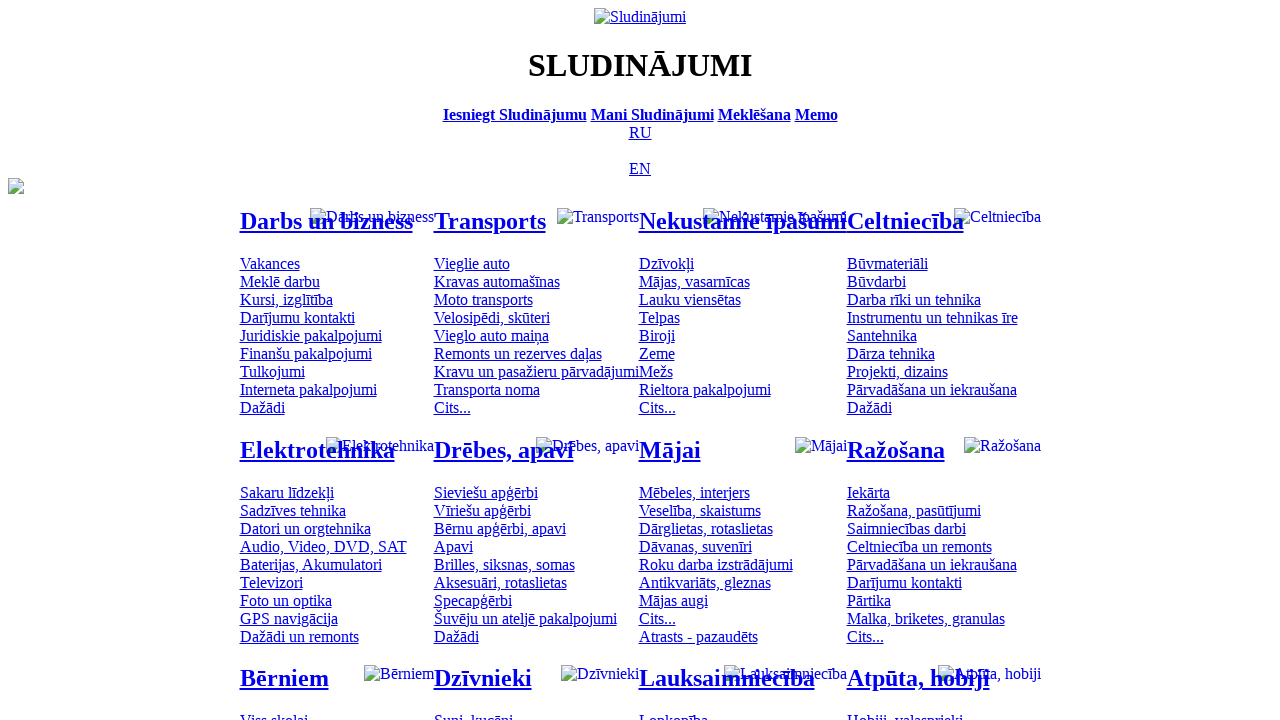

Switched to Russian language at (640, 132) on [title='По-русски']
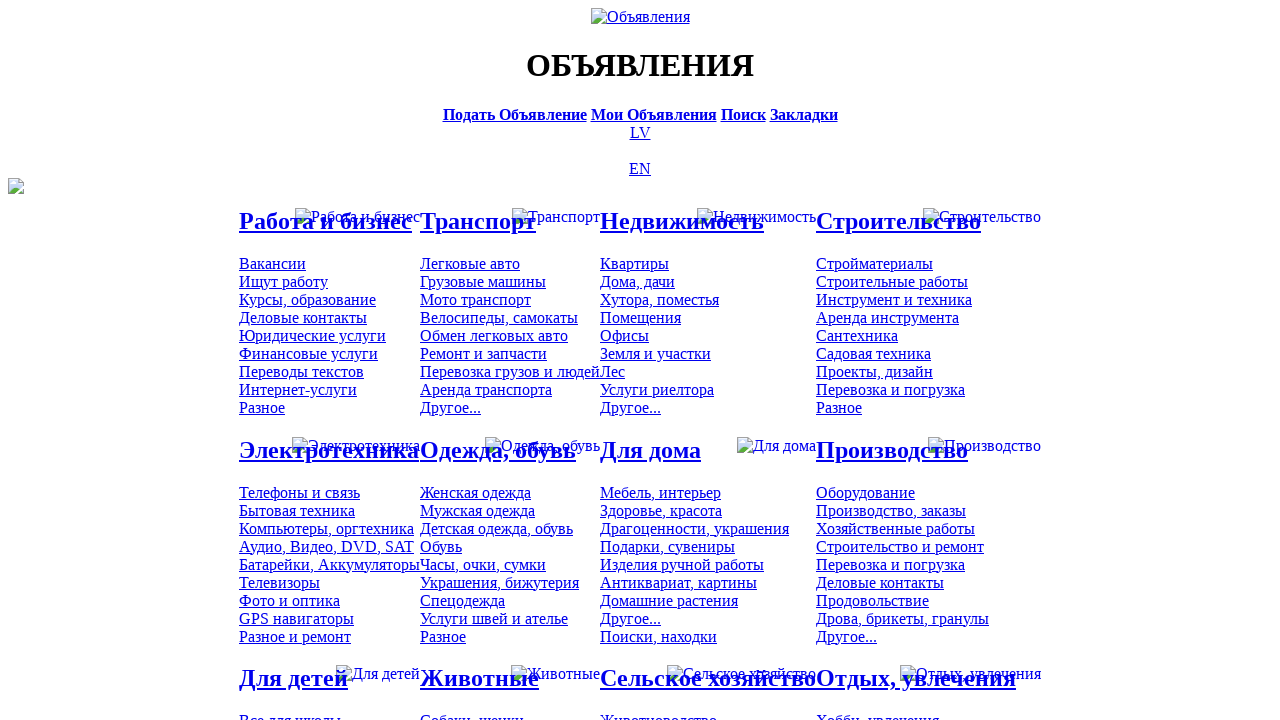

Clicked on search link at (743, 114) on #main_table a[href*='search']
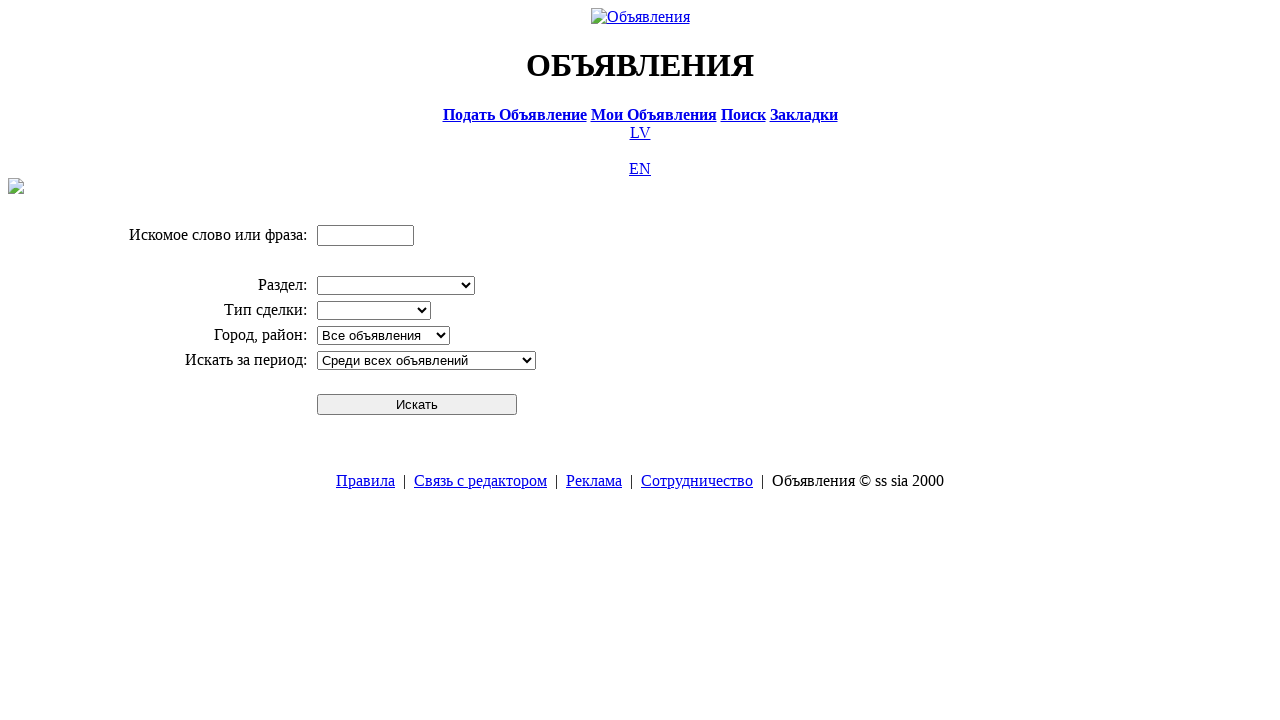

Entered search text 'Компьютер' on input[name='txt']
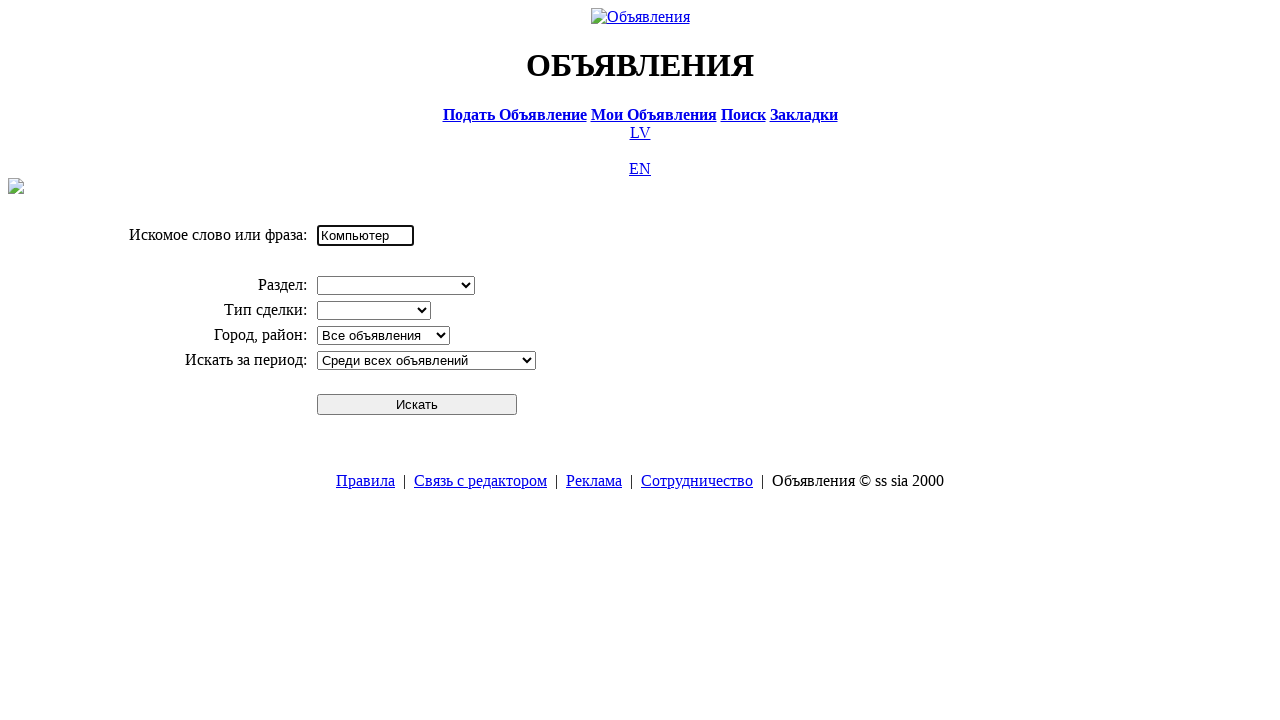

Selected division 'Электротехника' from dropdown on select[name='cid_0']
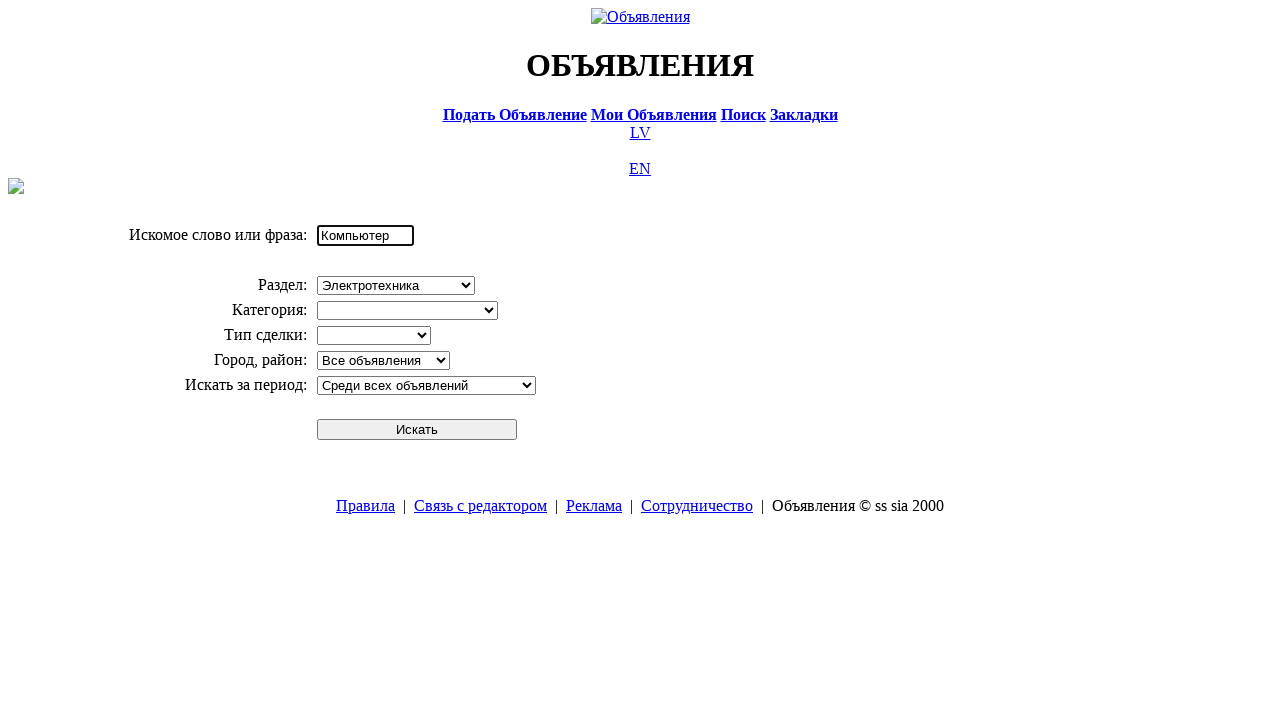

Selected category 'Компьютеры, оргтехника' from dropdown on select[name='cid_1']
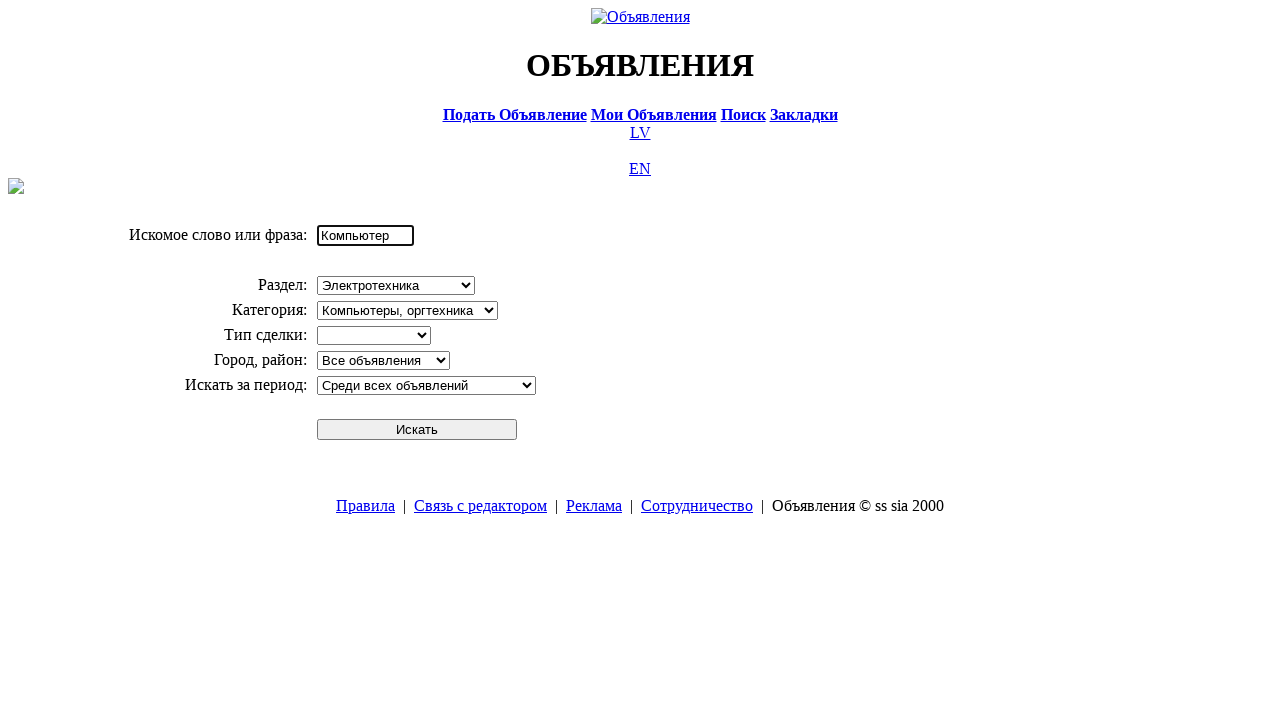

Submitted search query at (417, 429) on #sbtn
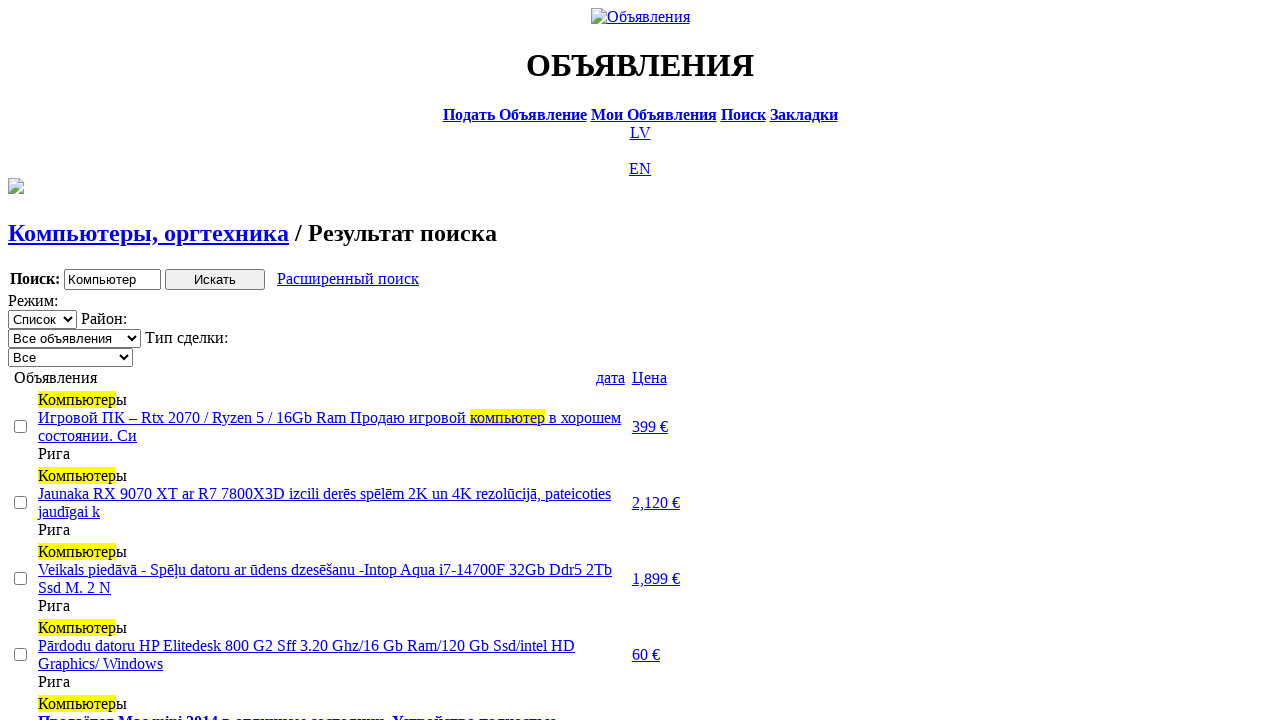

Clicked price header once at (649, 377) on text=Цена
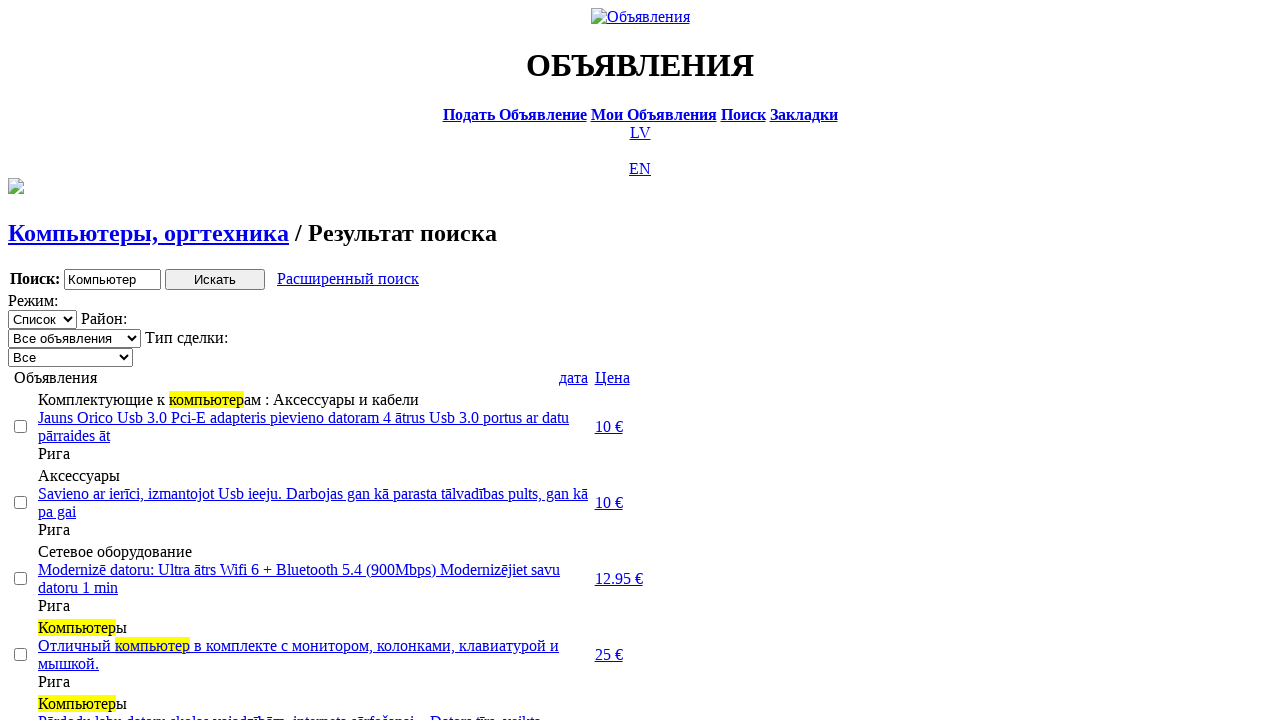

Clicked price header twice to sort in descending order at (612, 377) on text=Цена
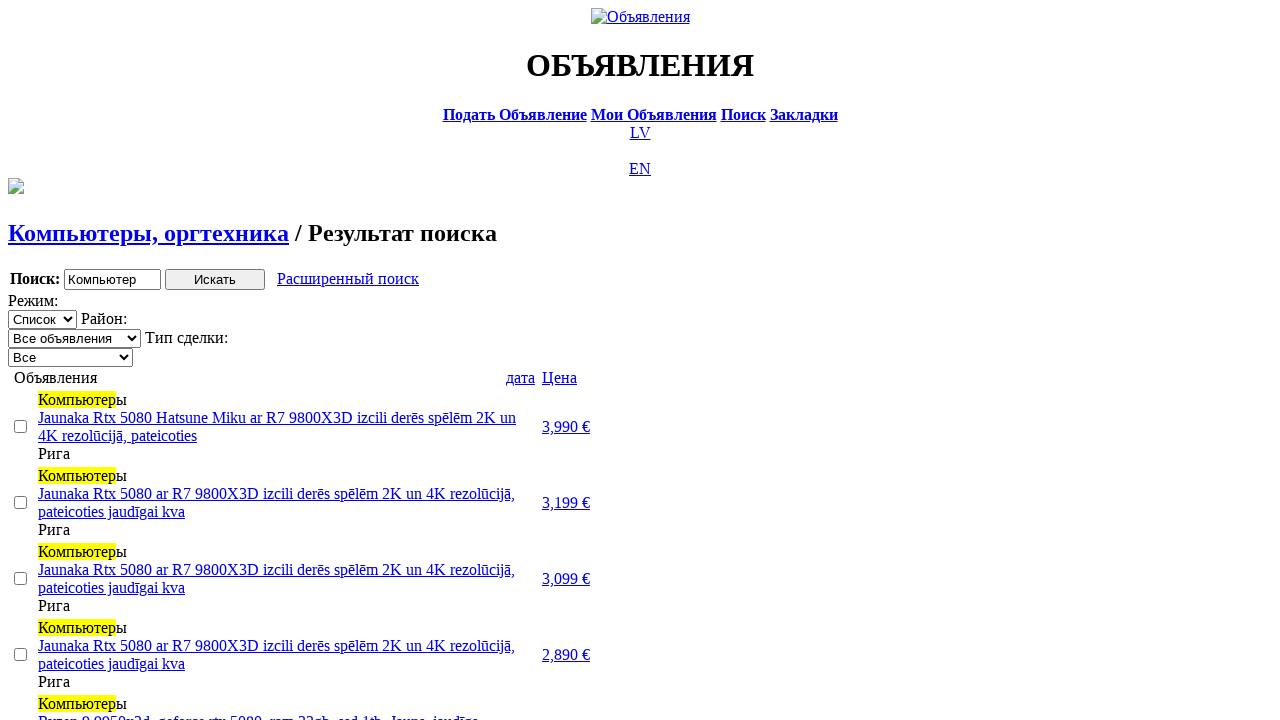

Retrieved all price elements from search results
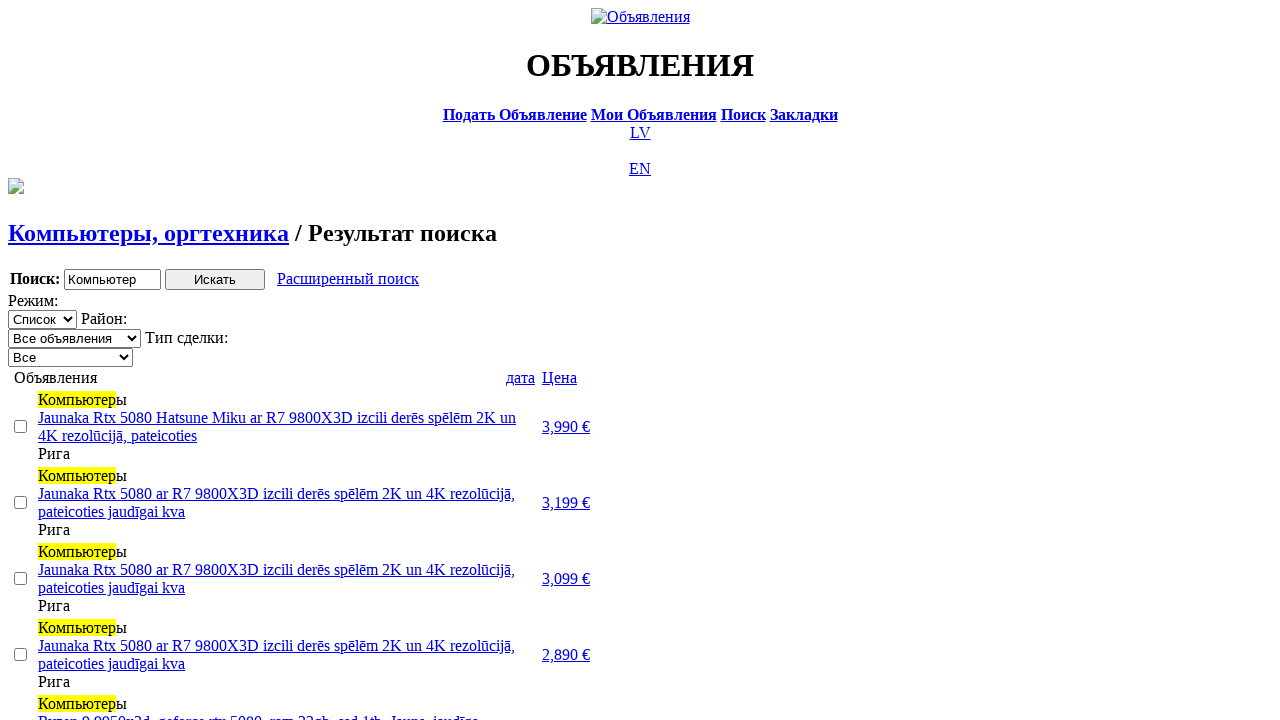

Extracted and parsed prices from elements
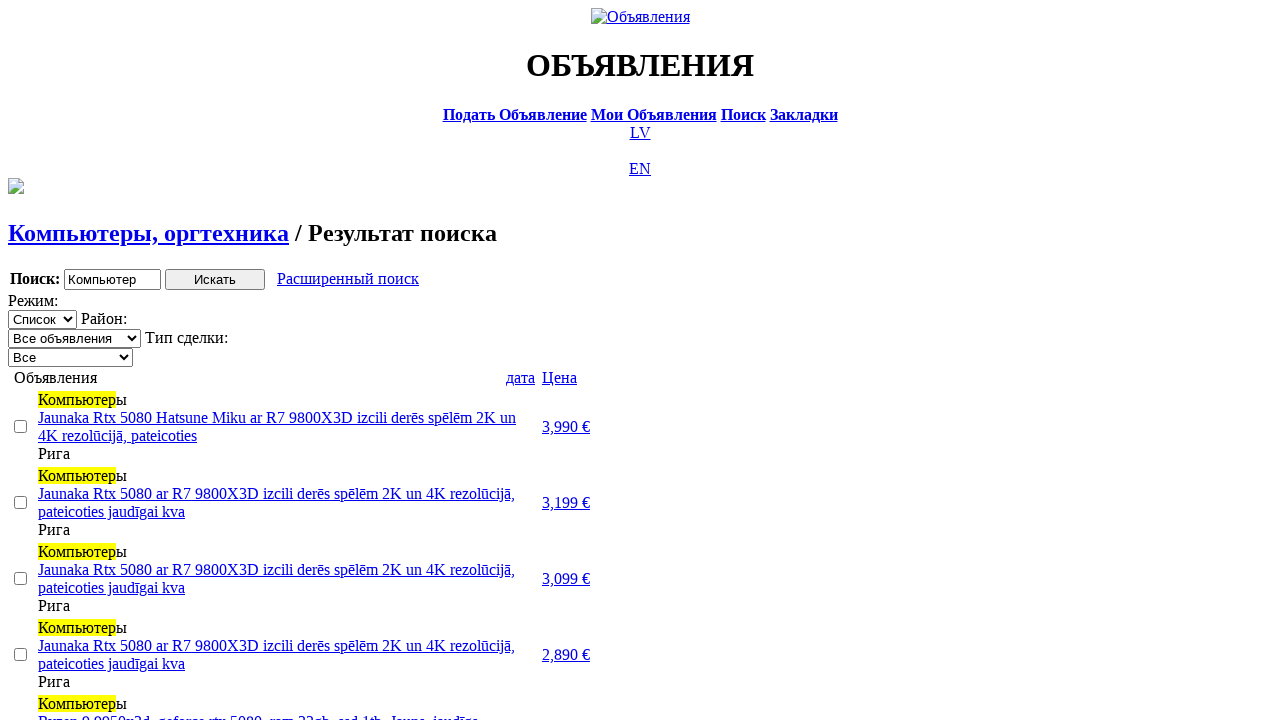

Verified prices are sorted in descending order - assertion passed
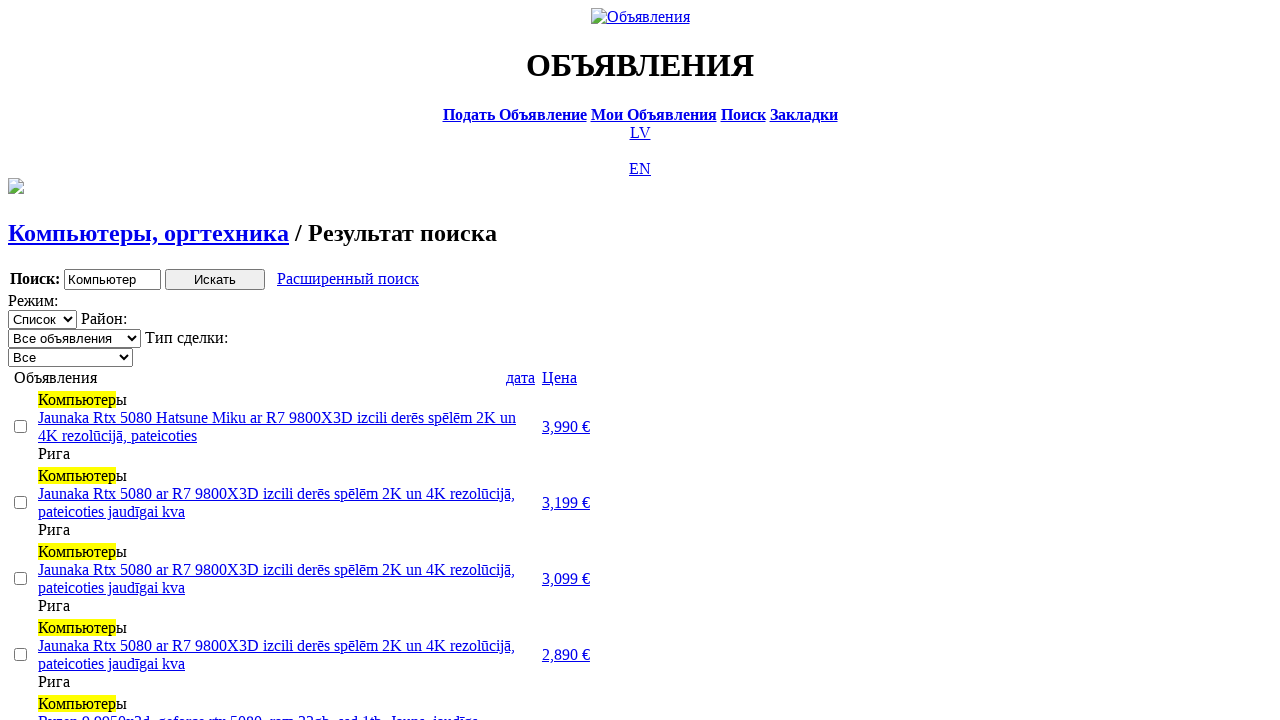

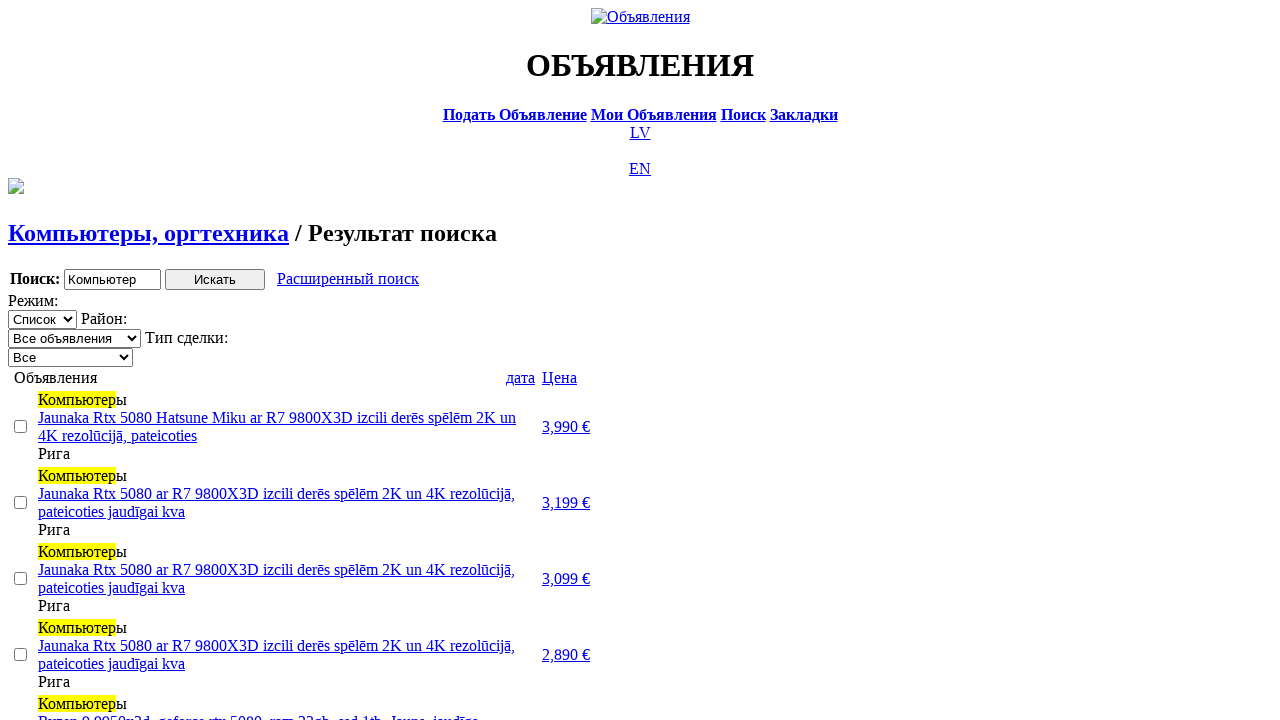